Tests JavaScript alert, confirm, and prompt dialogs by triggering each type and interacting with them (accept, dismiss, and enter text)

Starting URL: https://the-internet.herokuapp.com/javascript_alerts

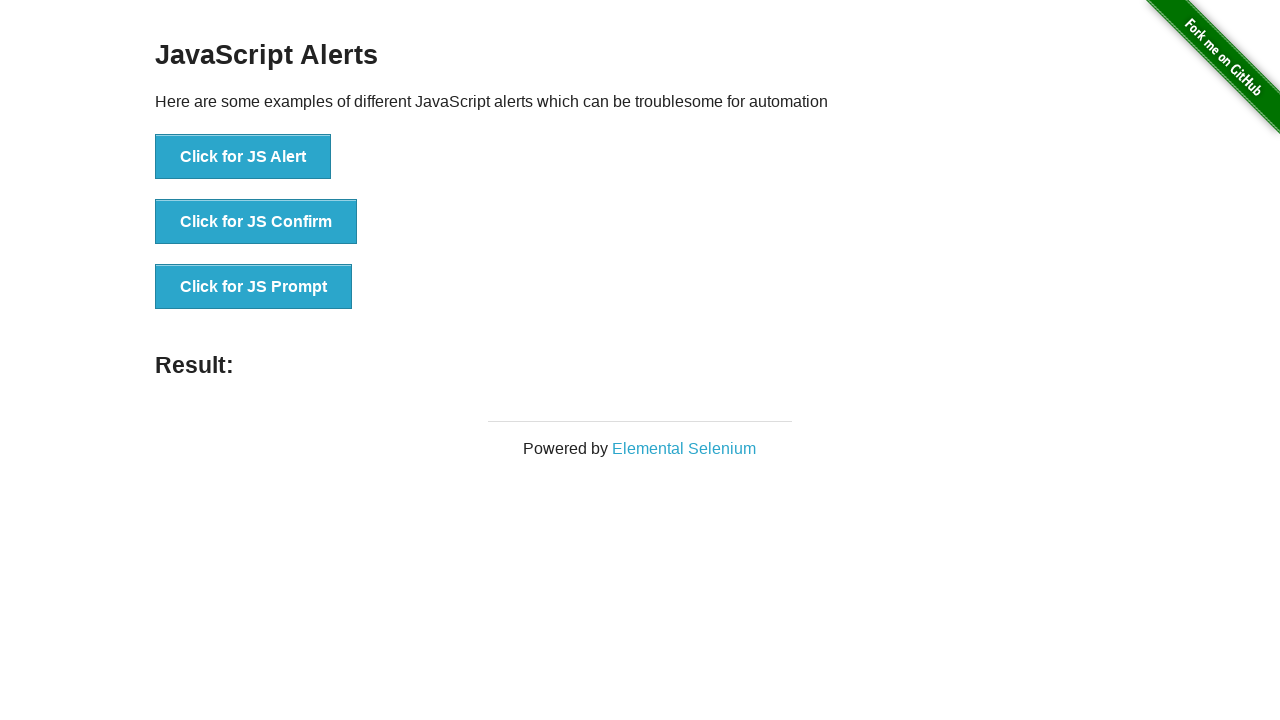

Triggered and accepted JavaScript alert dialog at (243, 157) on xpath=//button[text()='Click for JS Alert']
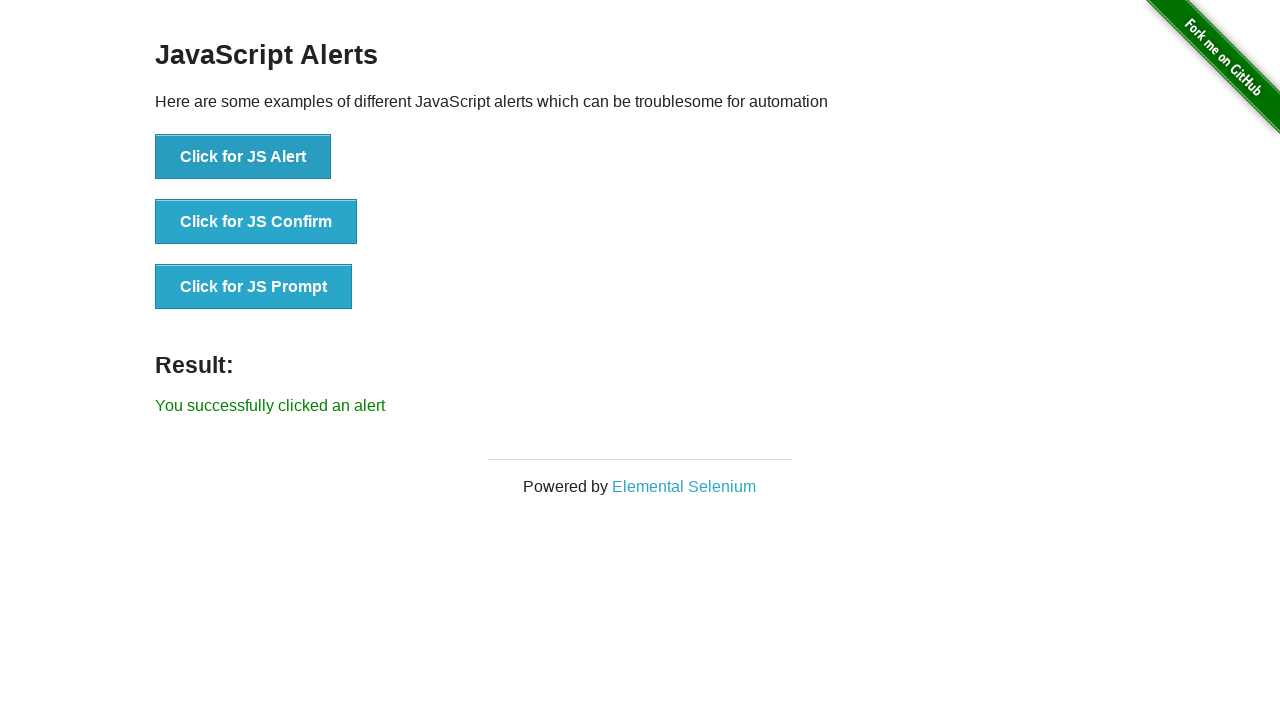

Triggered and dismissed JavaScript confirm dialog at (256, 222) on xpath=//button[text()='Click for JS Confirm']
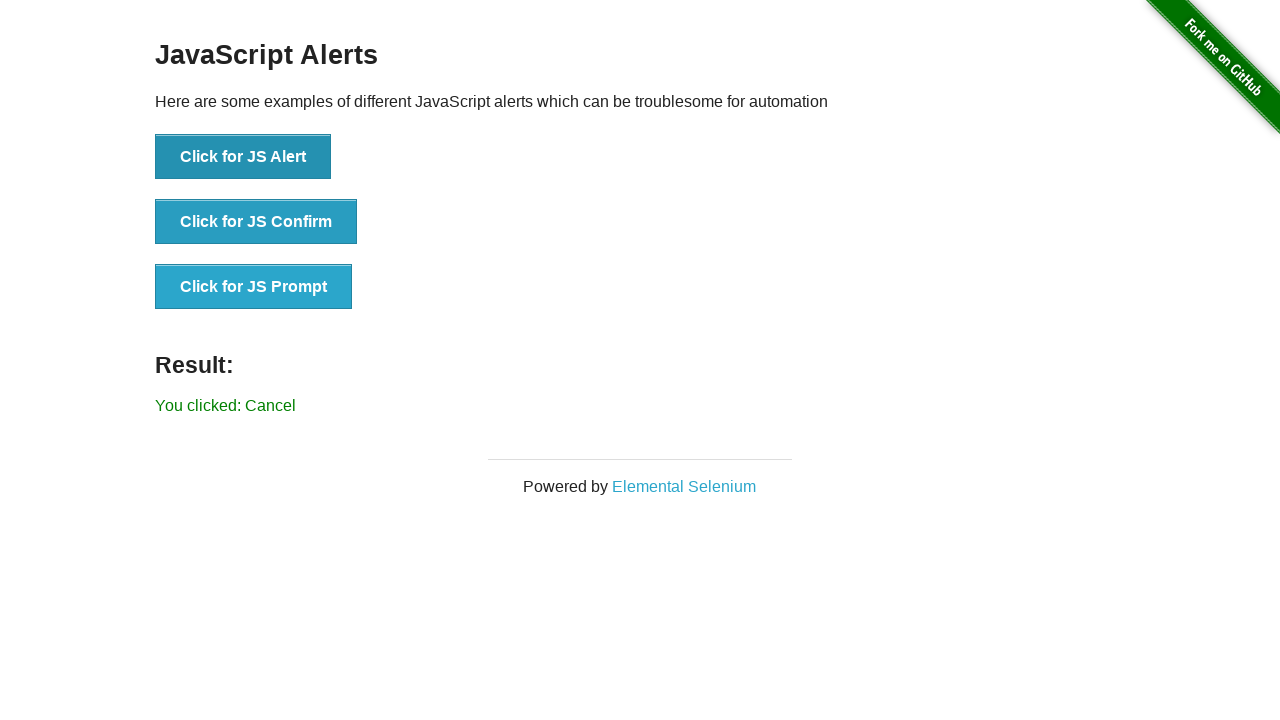

Triggered JavaScript prompt dialog and entered 'Euro-tech' at (254, 287) on xpath=//button[text()='Click for JS Prompt']
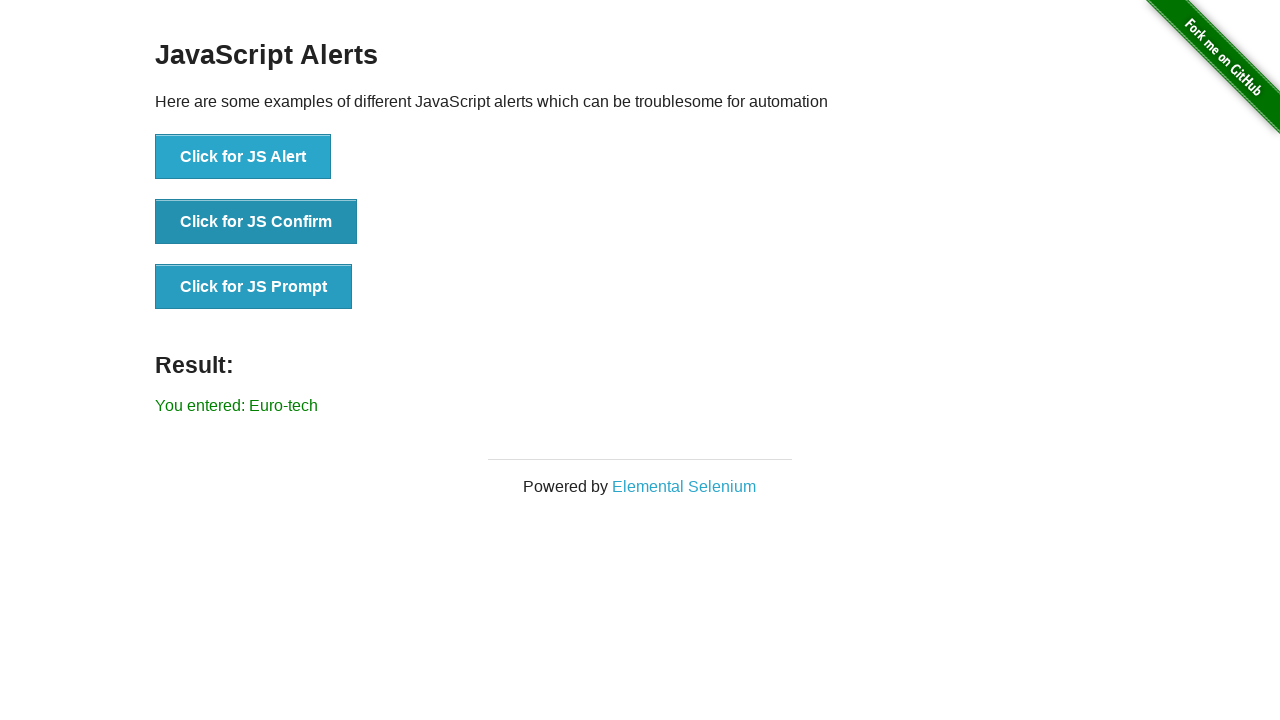

Result element loaded after all dialog interactions
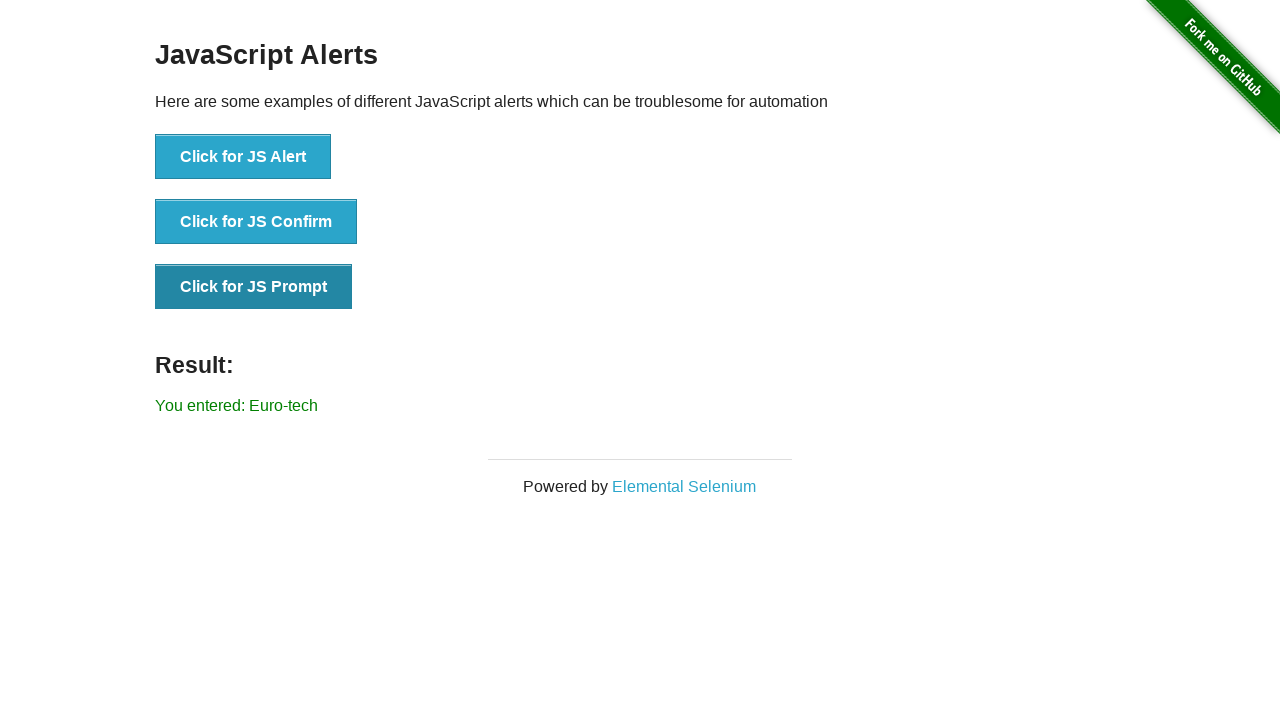

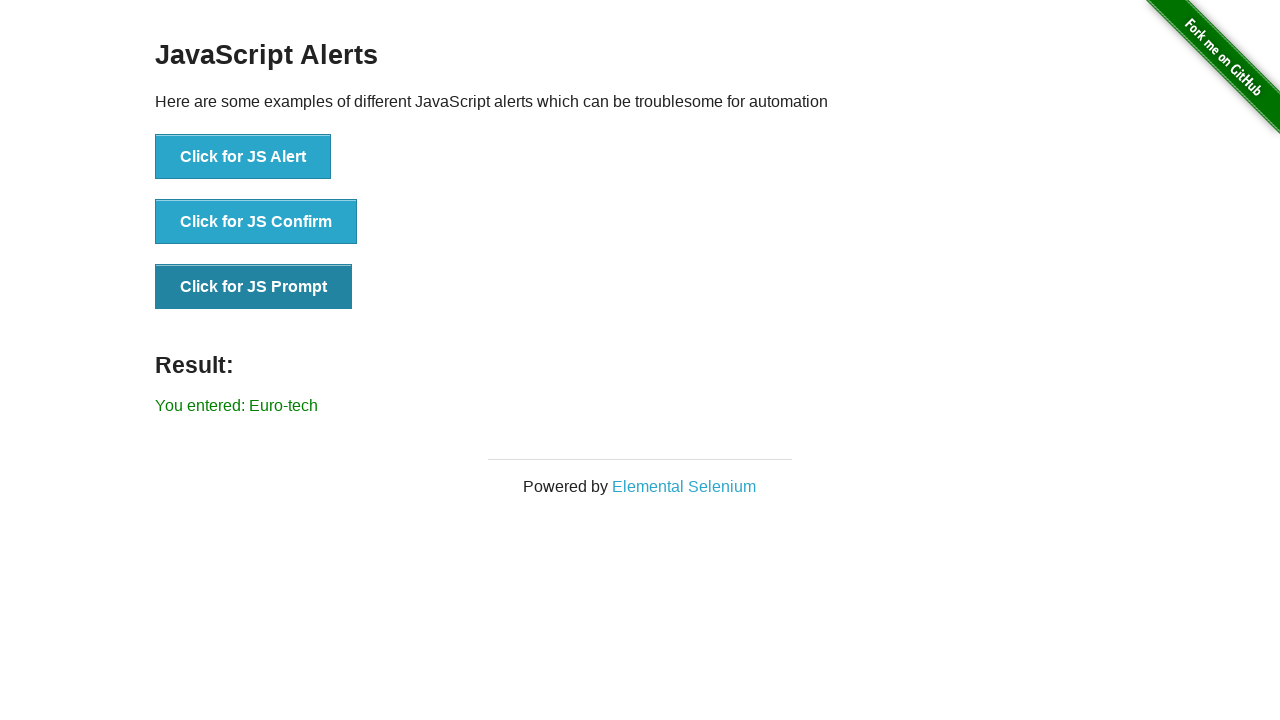